Tests user registration functionality on ParaBank by filling out the registration form with personal details and verifying successful account creation with a welcome message.

Starting URL: https://parabank.parasoft.com/parabank/index.htm

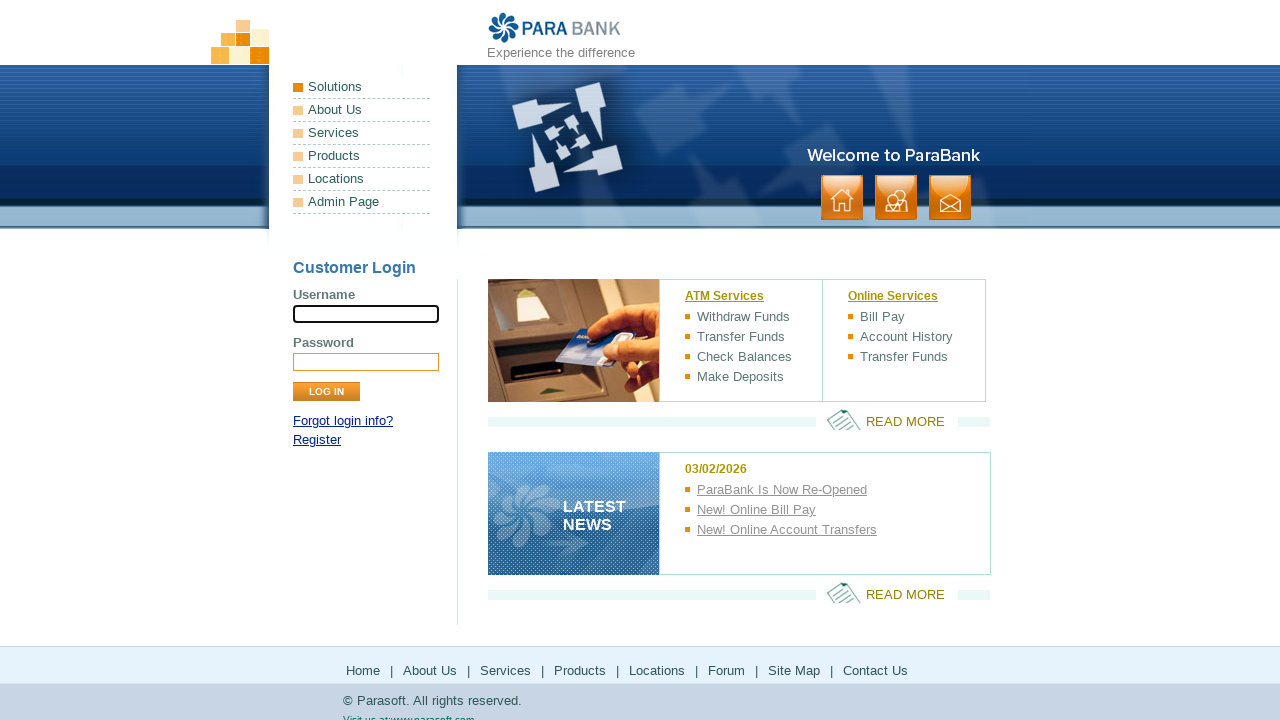

Clicked Admin Page link at (362, 202) on internal:role=link[name="Admin Page"i]
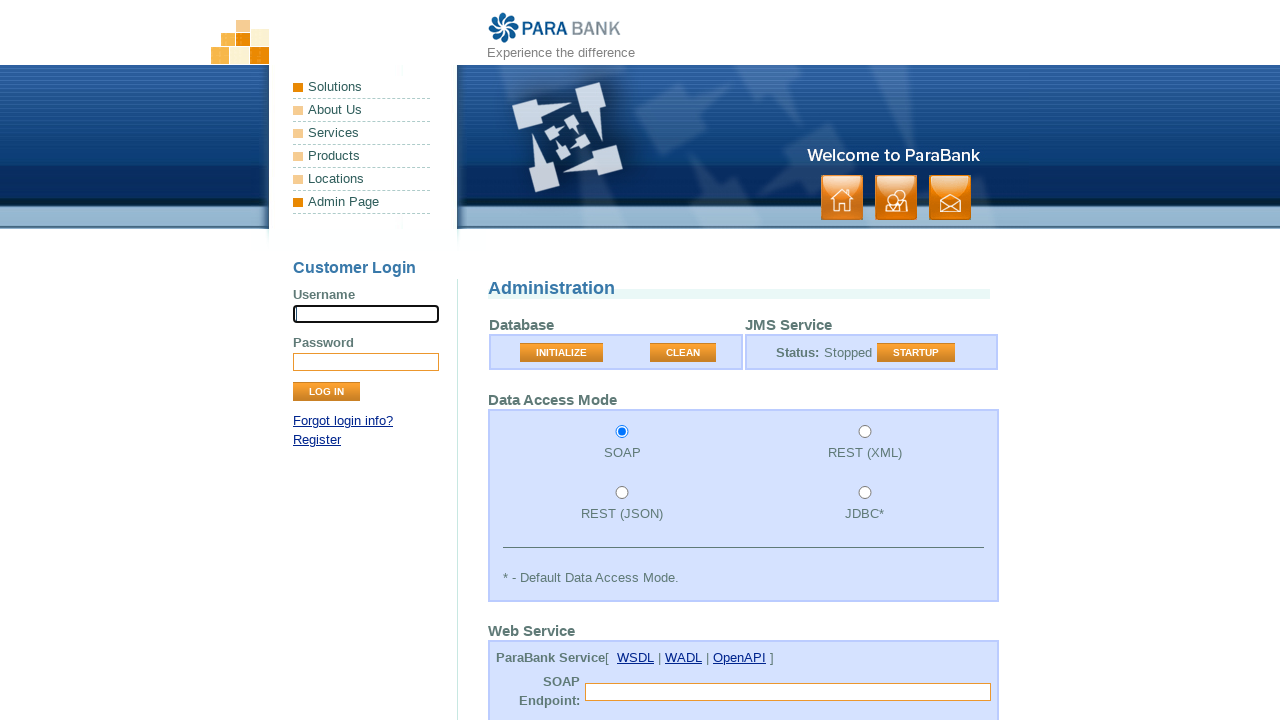

Clicked Clean button to reset test data at (683, 353) on internal:role=button[name="Clean"i]
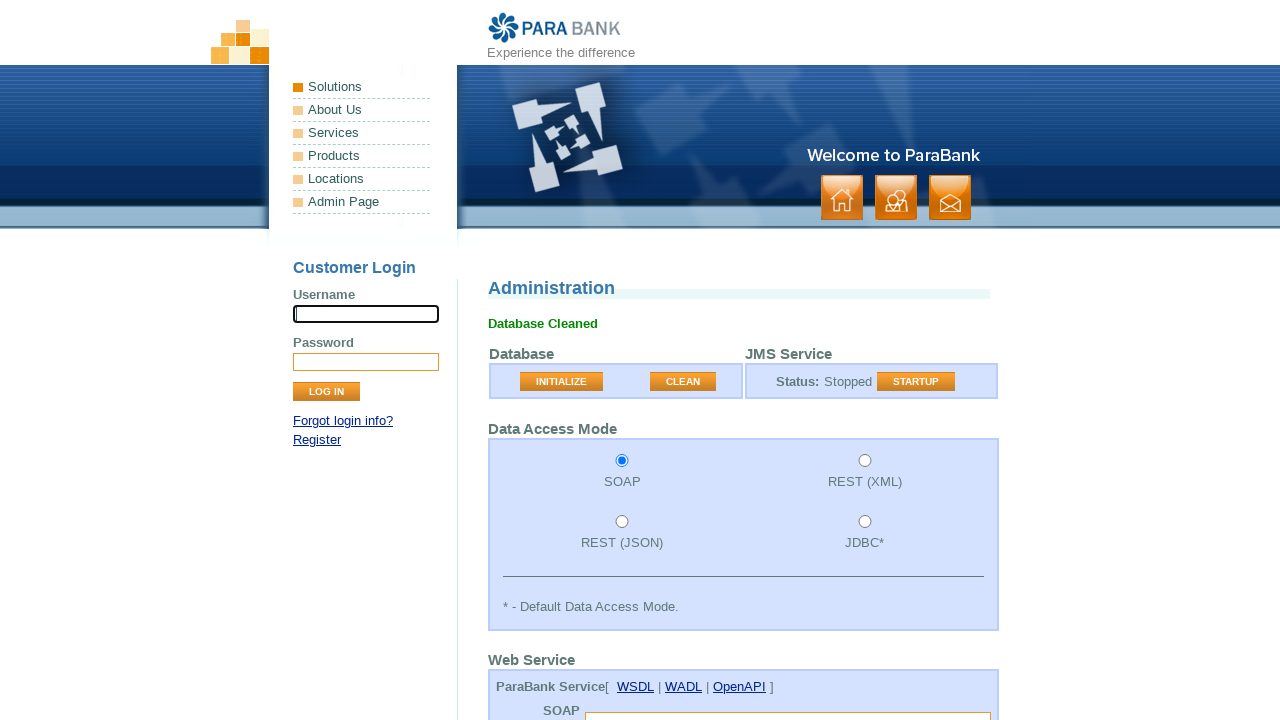

Navigated to ParaBank home page
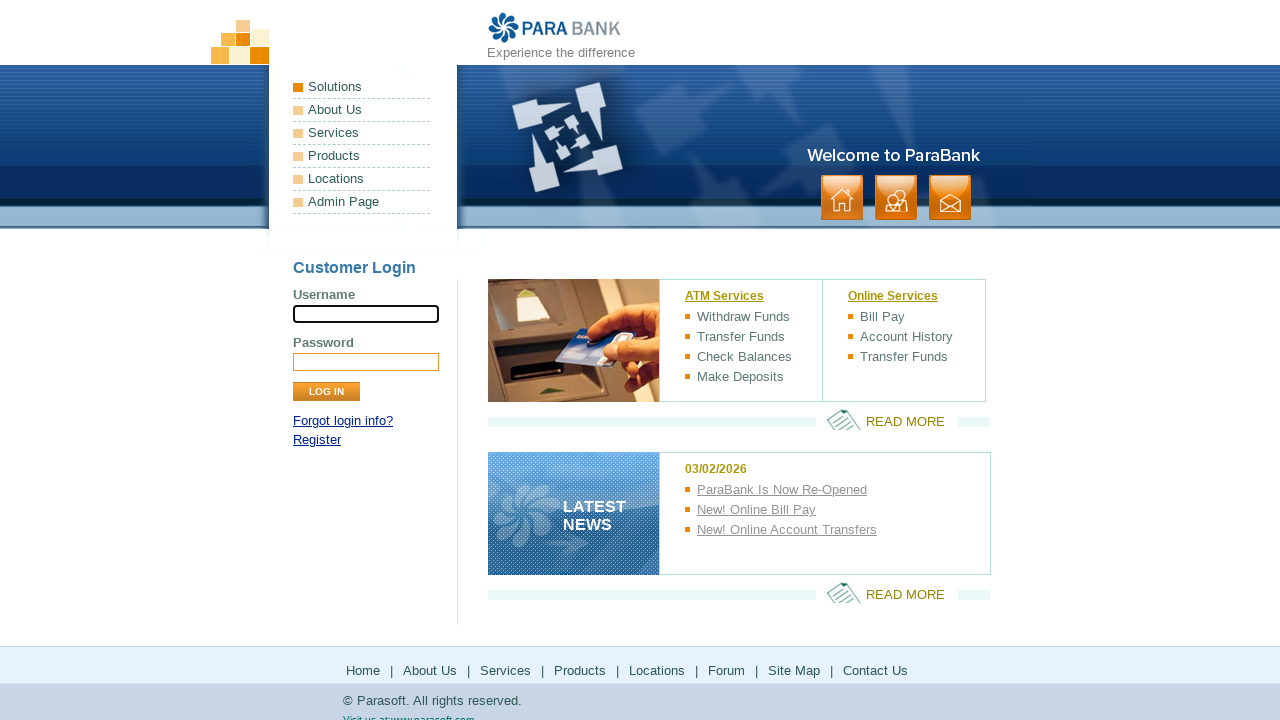

Clicked Register link to access registration form at (317, 440) on internal:role=link[name="Register"i]
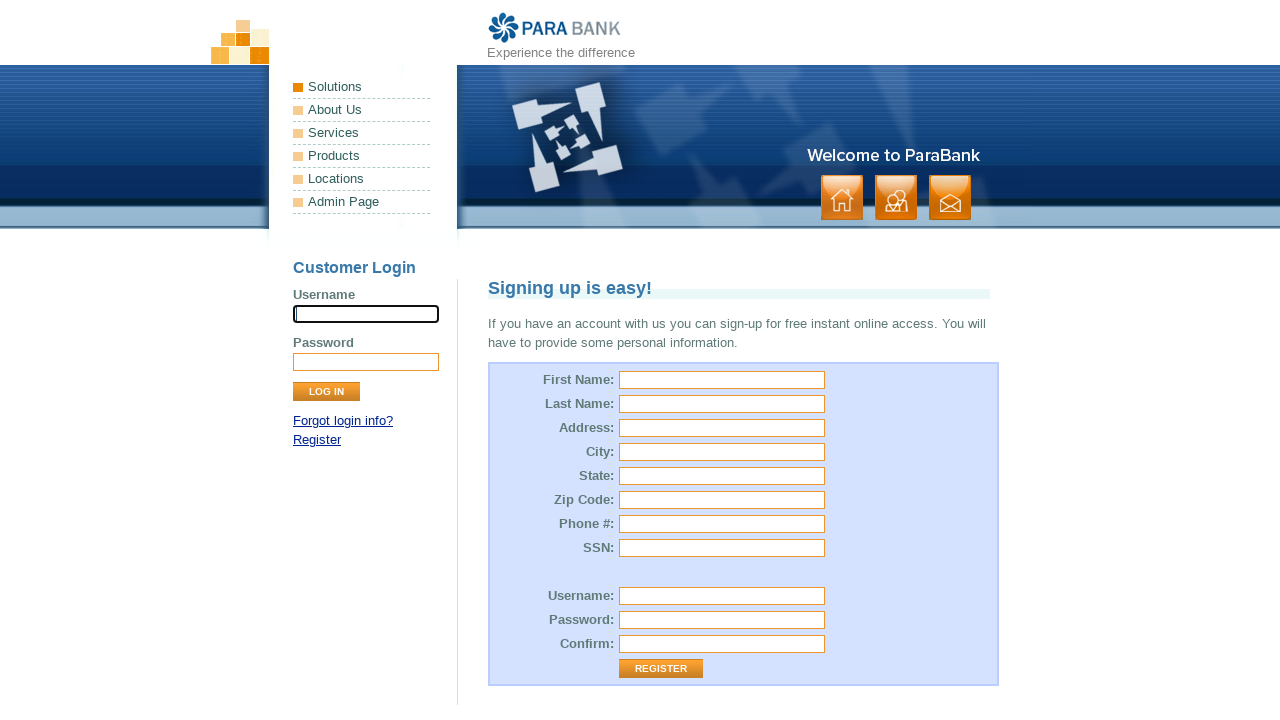

Filled first name field with 'Marianne' on [id="customer.firstName"]
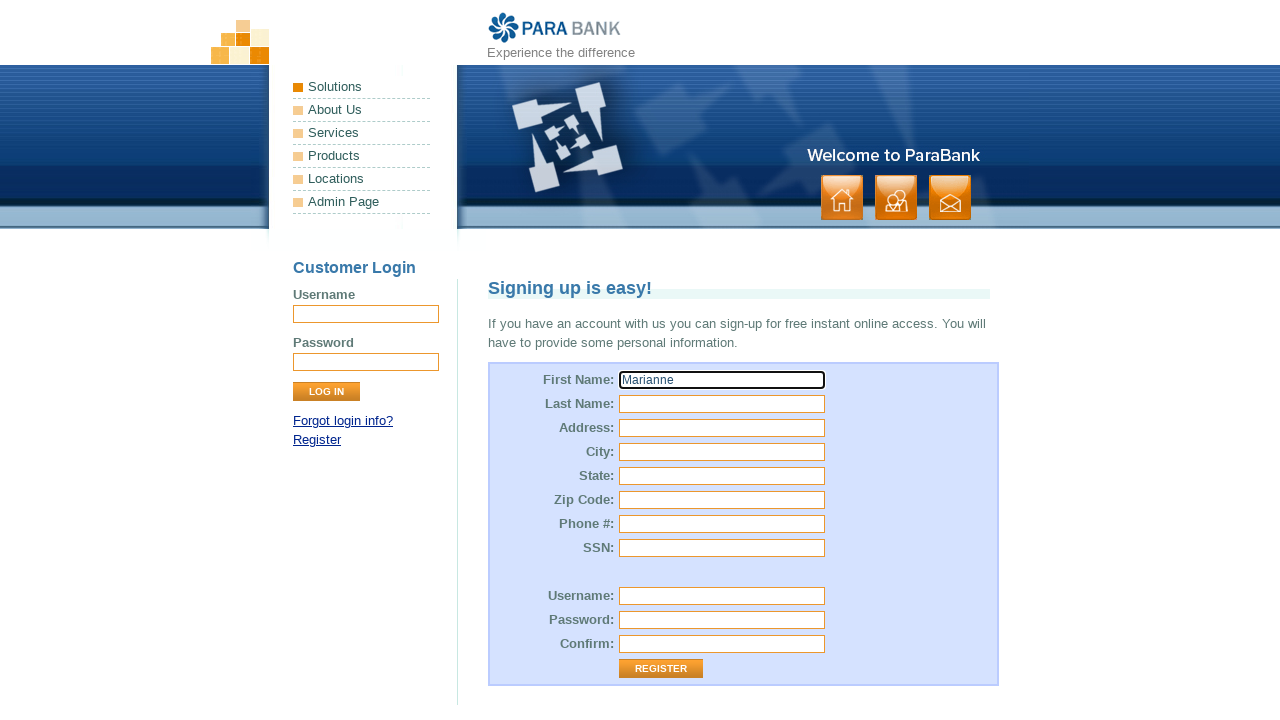

Filled last name field with 'Cecilio' on [id="customer.lastName"]
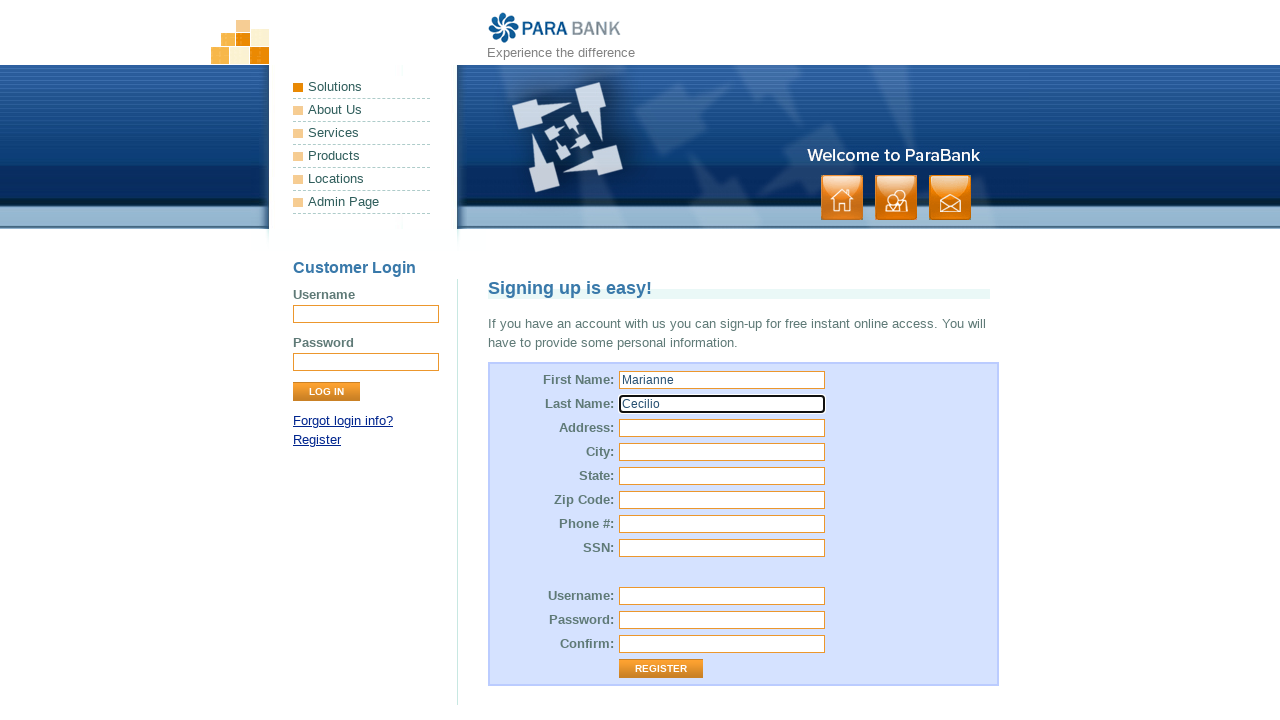

Filled street address field with '111' on [id="customer.address.street"]
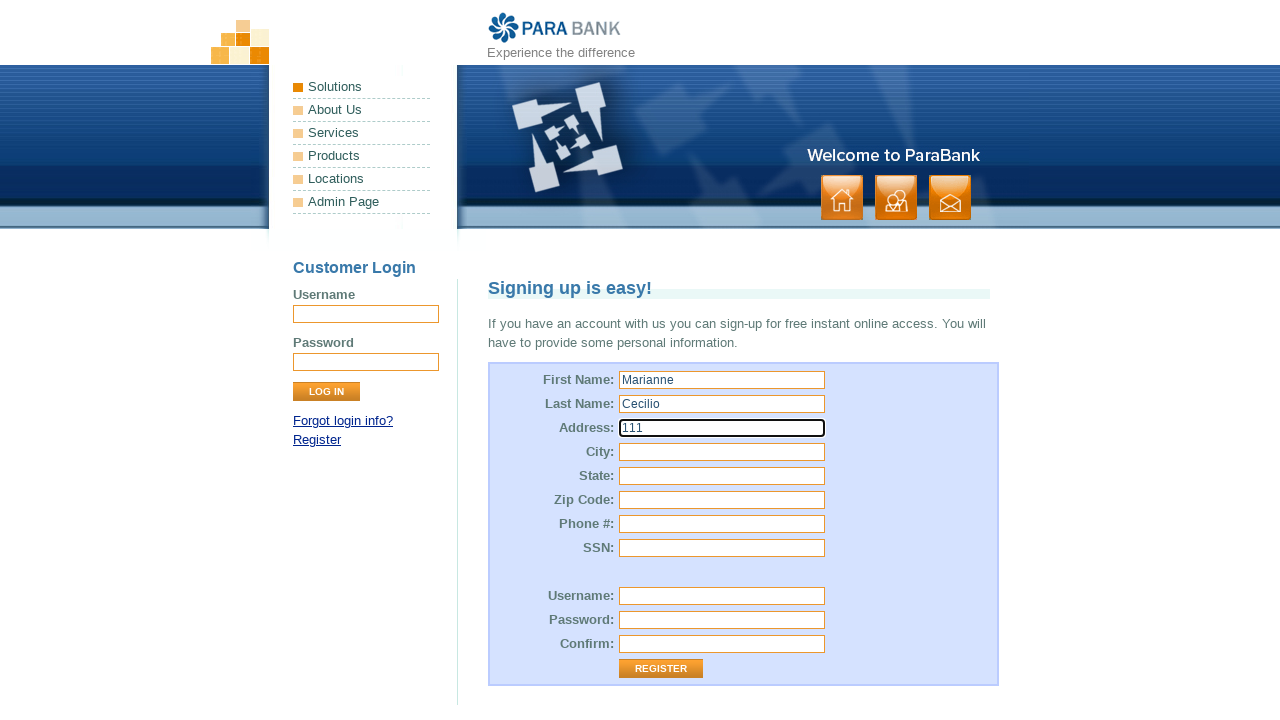

Filled city field with 'Pasig City' on [id="customer.address.city"]
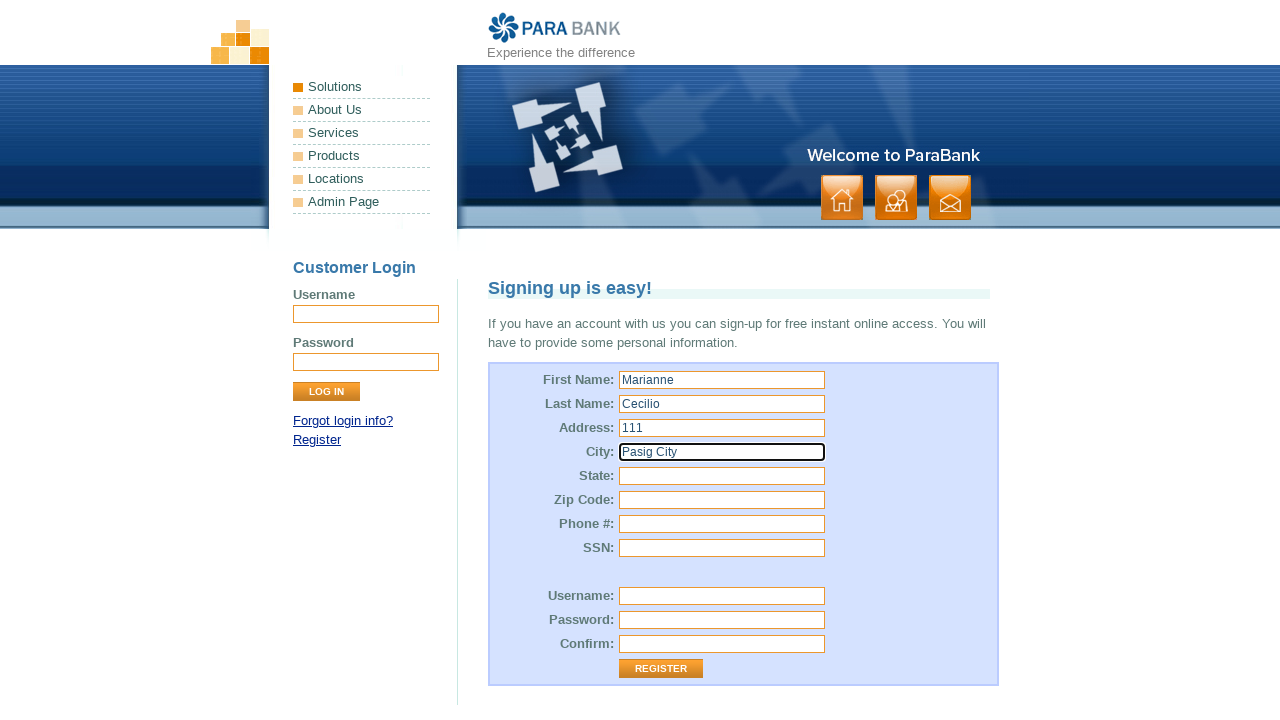

Filled state field with 'NCR' on [id="customer.address.state"]
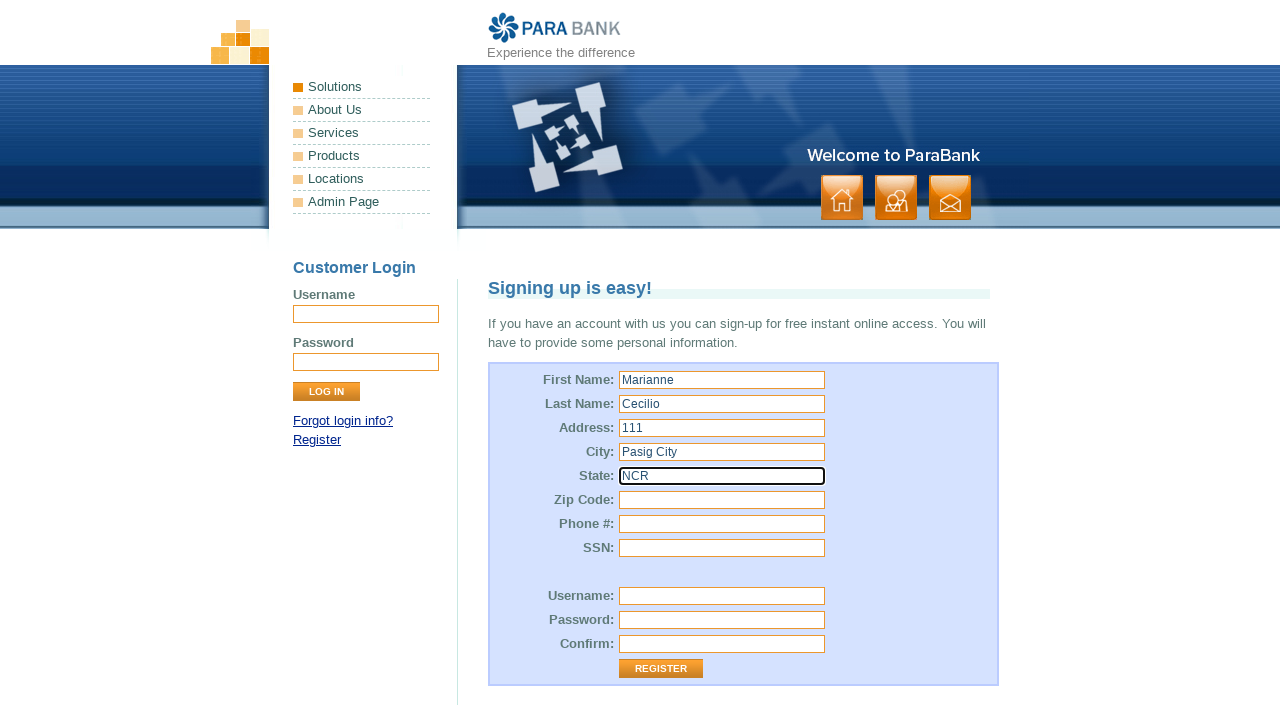

Filled zip code field with '1611' on [id="customer.address.zipCode"]
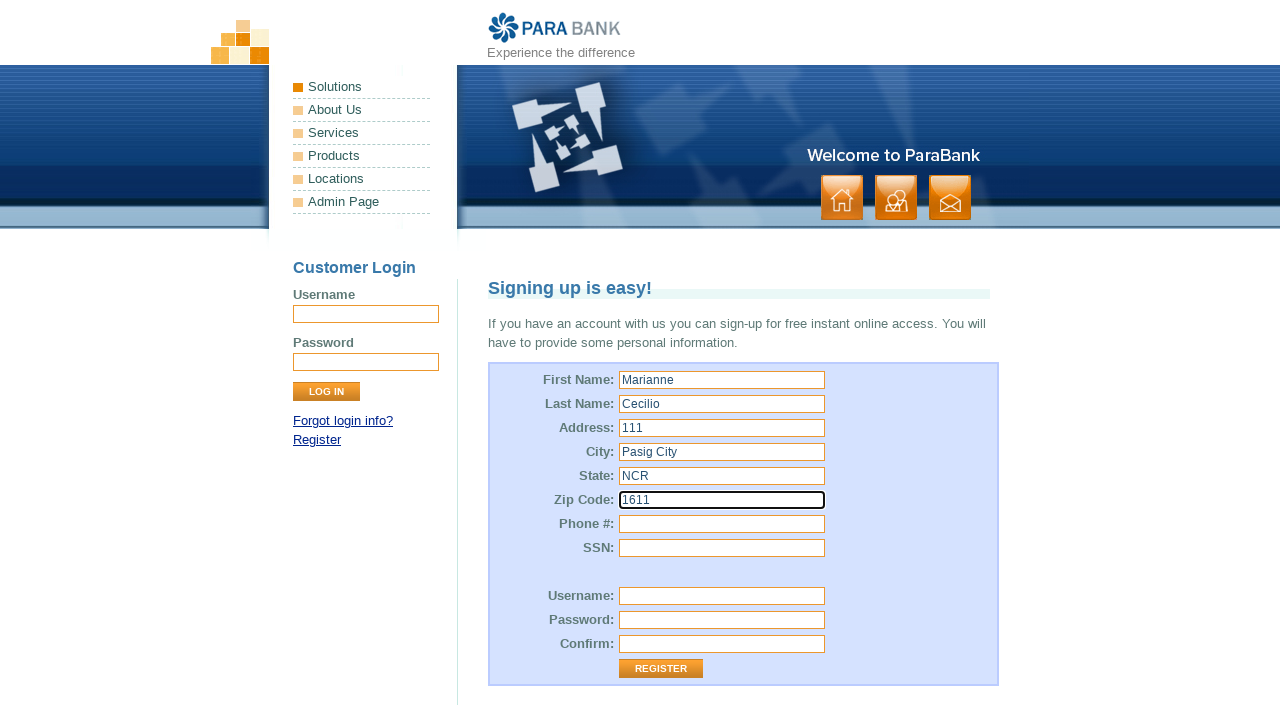

Filled phone number field with '0123456789' on [id="customer.phoneNumber"]
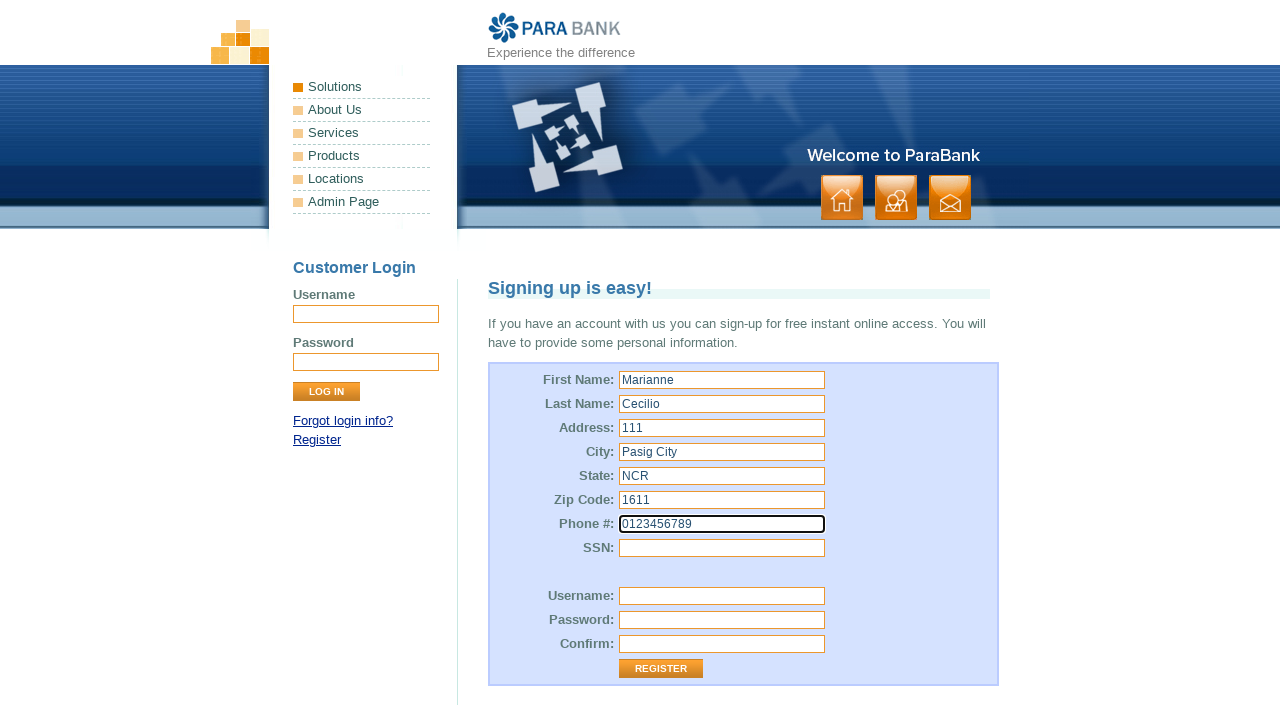

Filled SSN field with '1234' on [id="customer.ssn"]
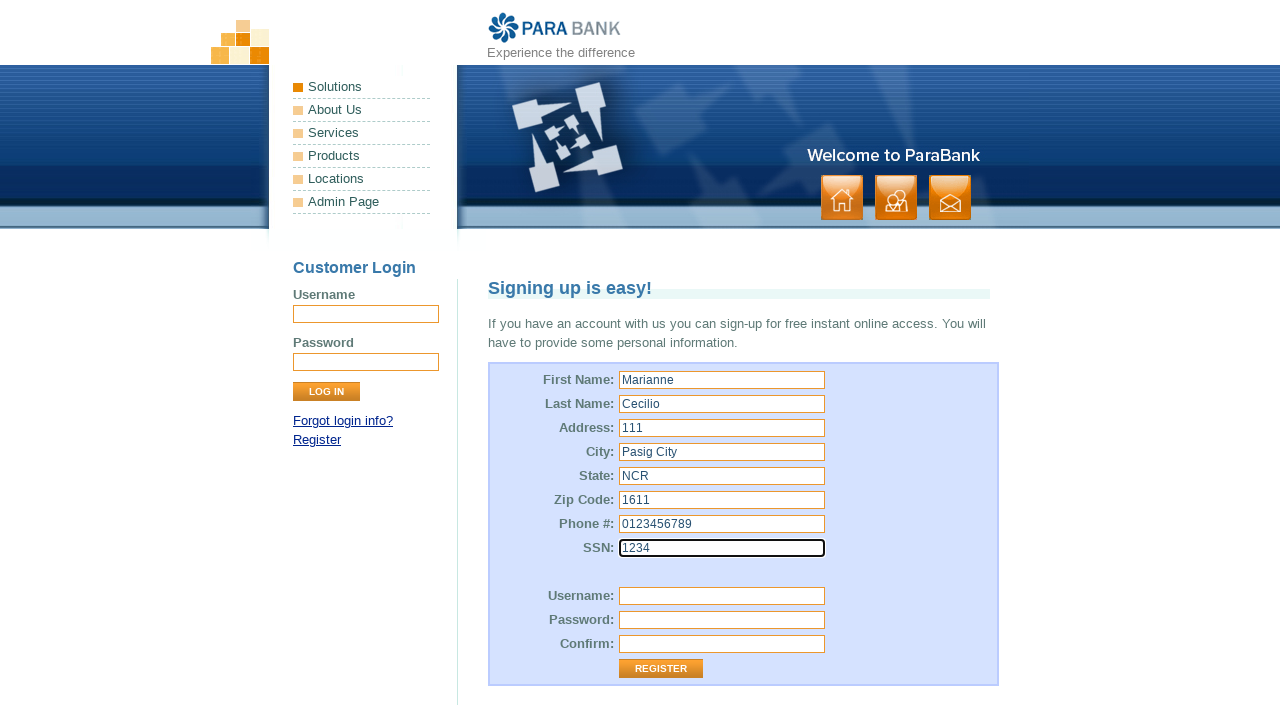

Filled username field with 'mariannetest_7832' on [id="customer.username"]
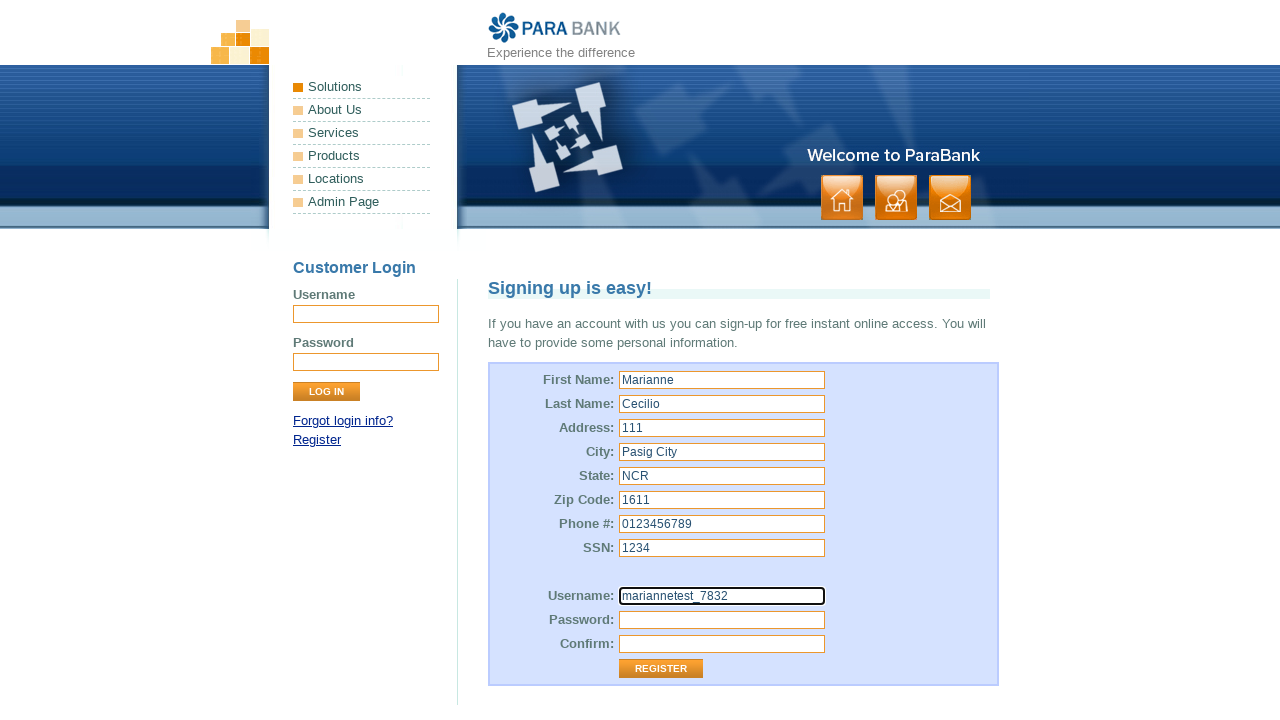

Filled password field with 'testpass123' on [id="customer.password"]
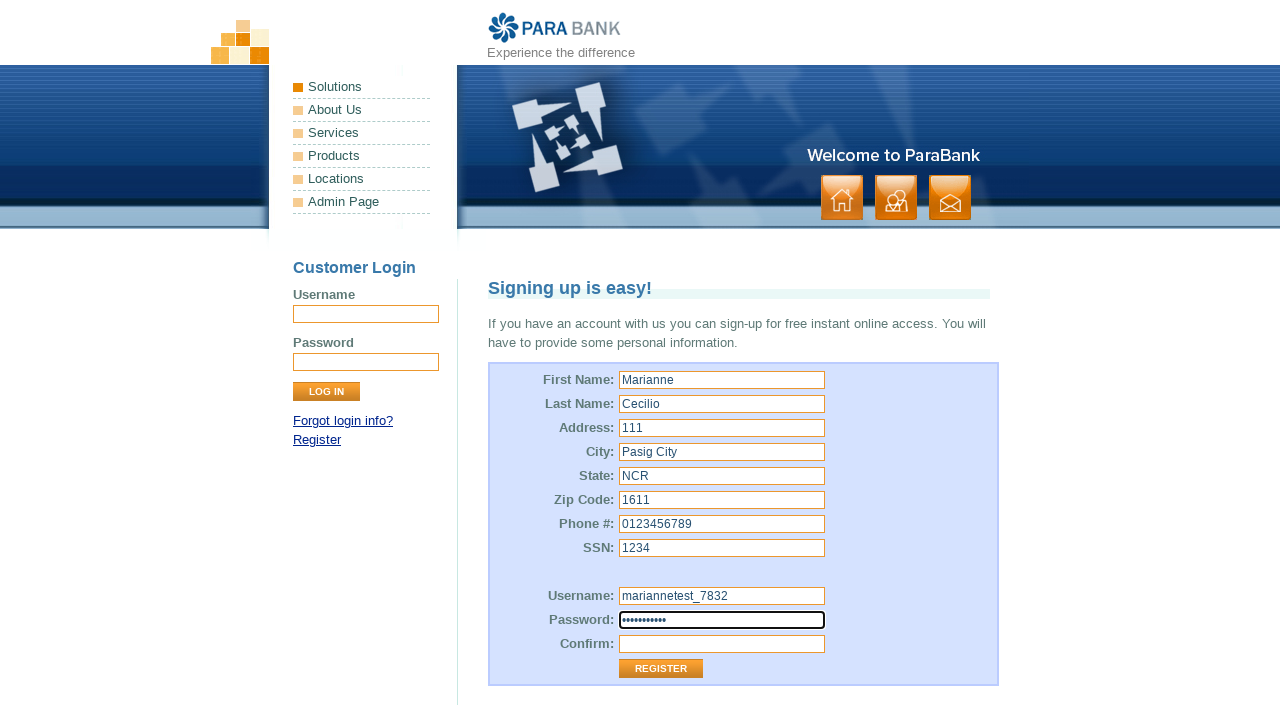

Filled repeated password field with 'testpass123' on #repeatedPassword
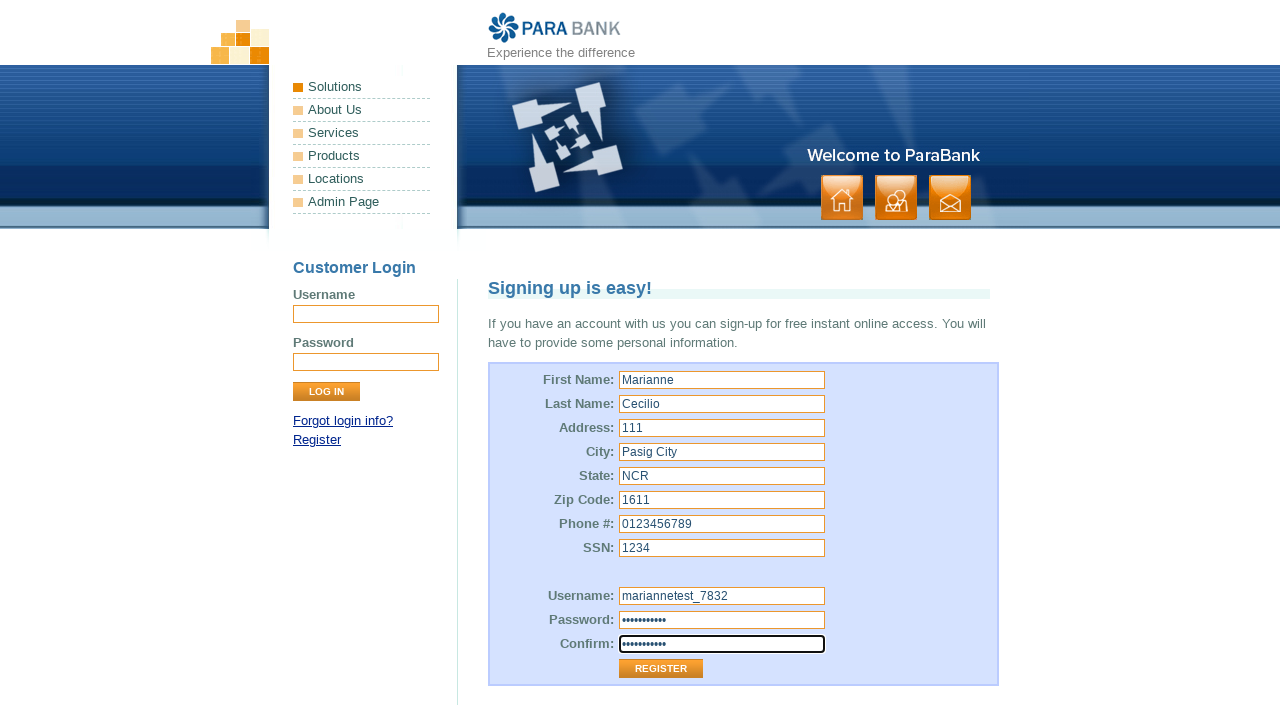

Clicked Register button to submit registration form at (661, 669) on internal:role=button[name="Register"i]
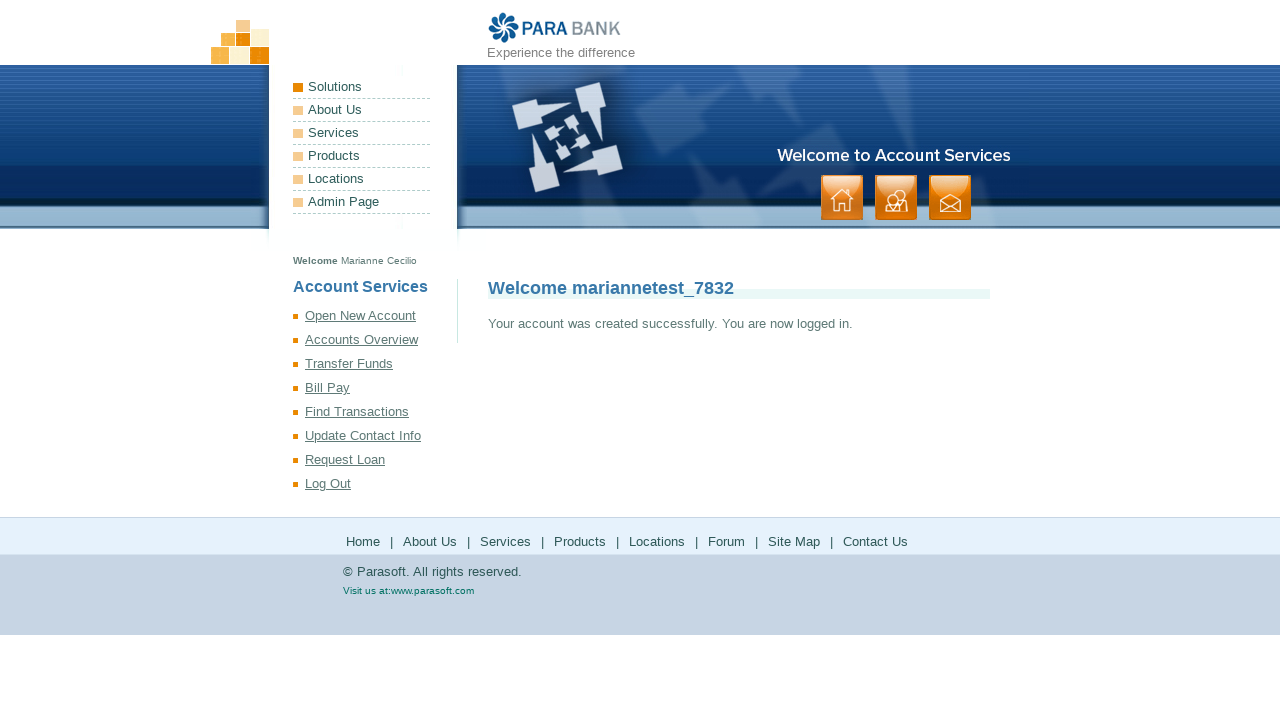

Welcome message appeared, confirming successful account registration
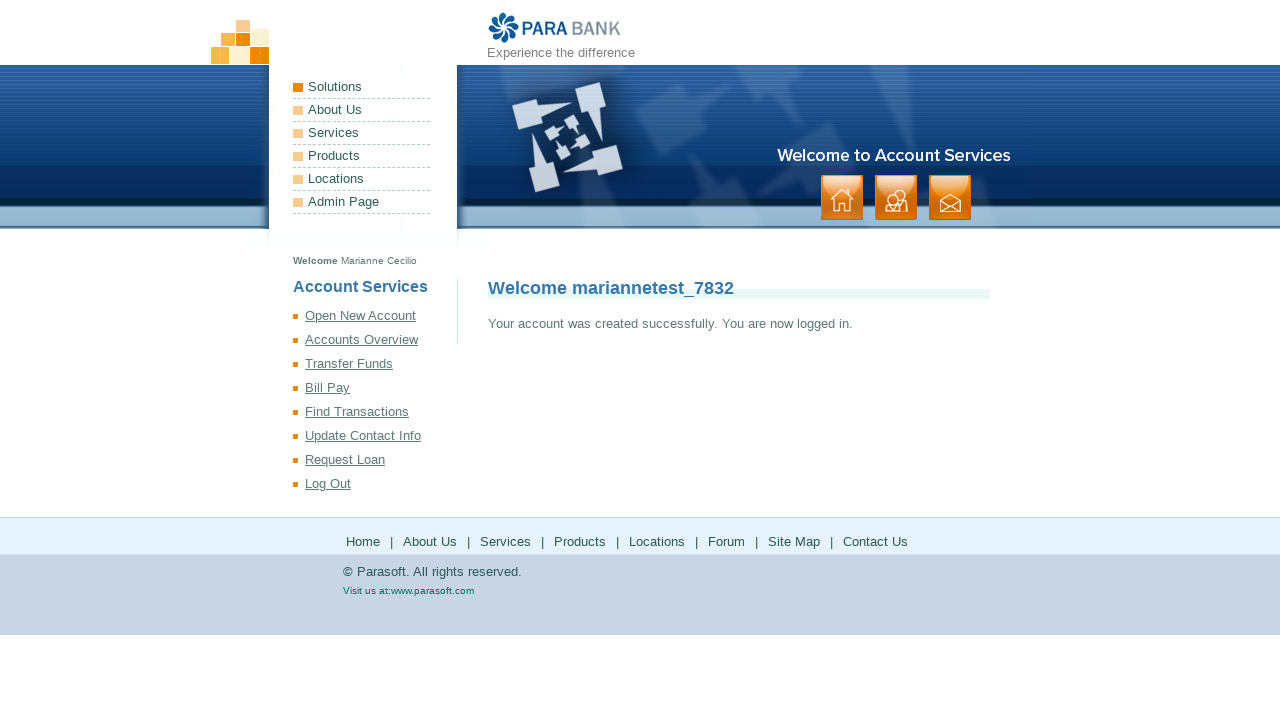

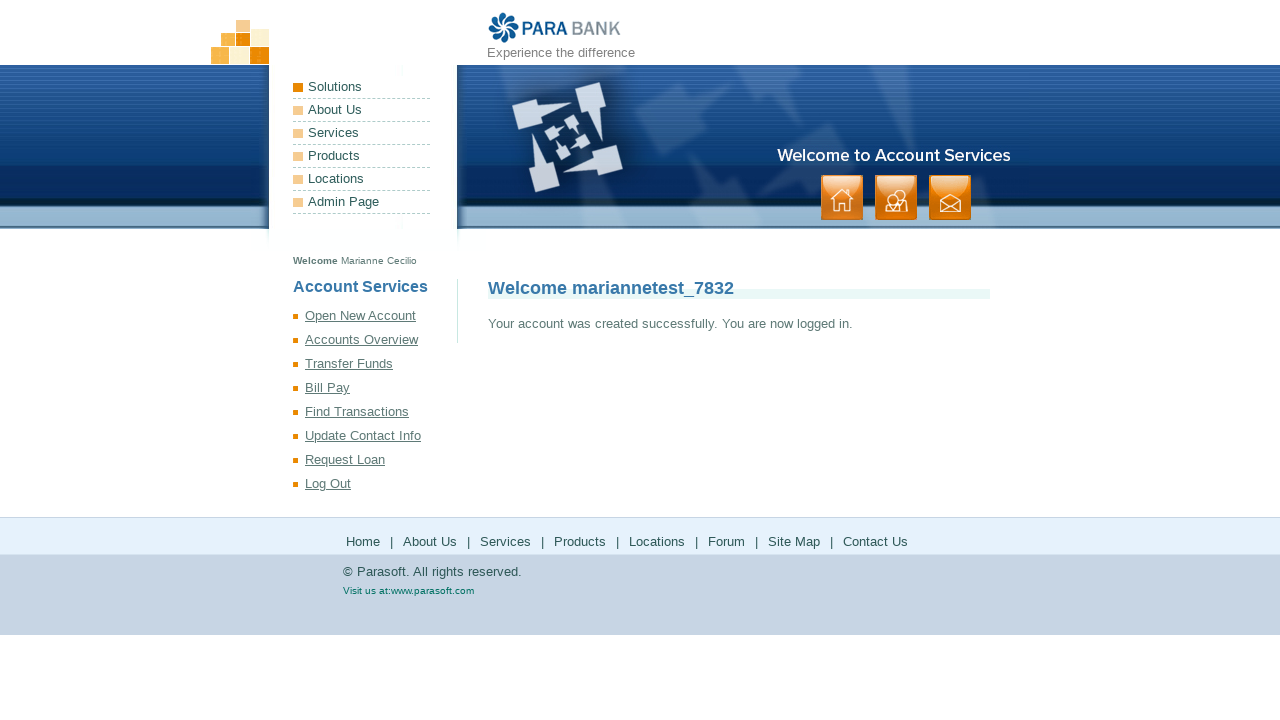